Clicks the Terms link on Target homepage footer

Starting URL: https://www.target.com

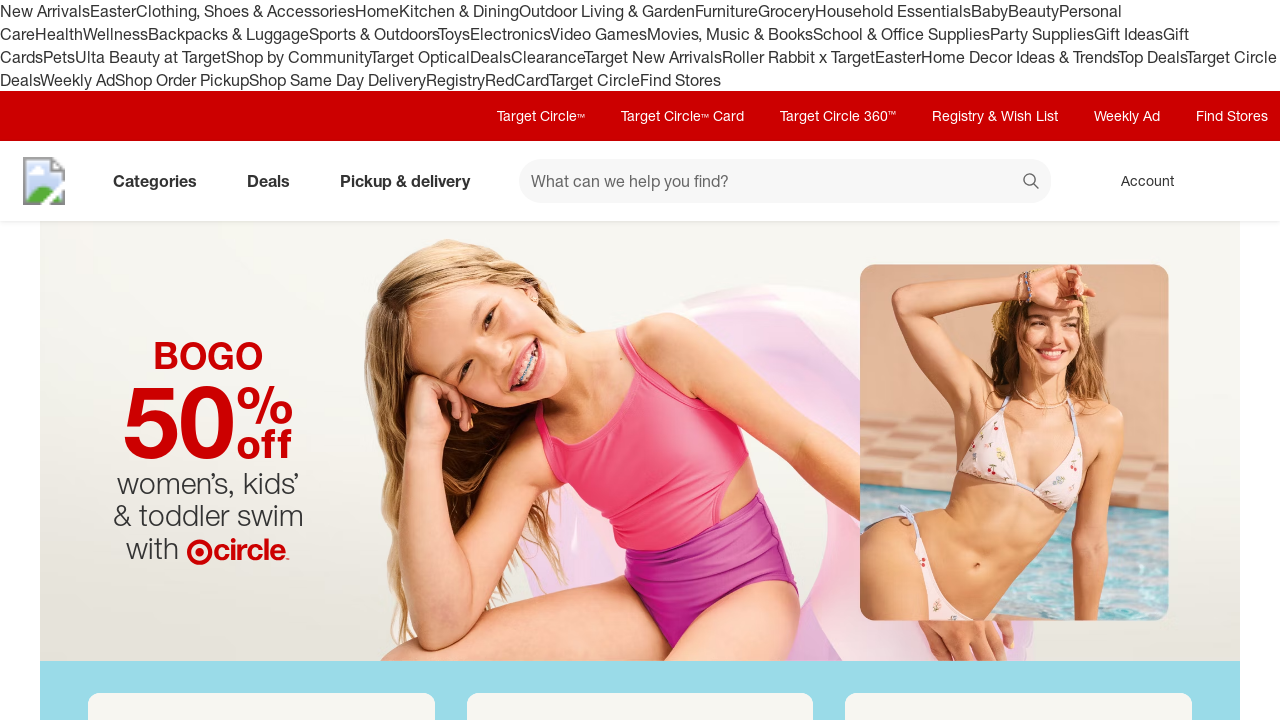

Navigated to Target homepage
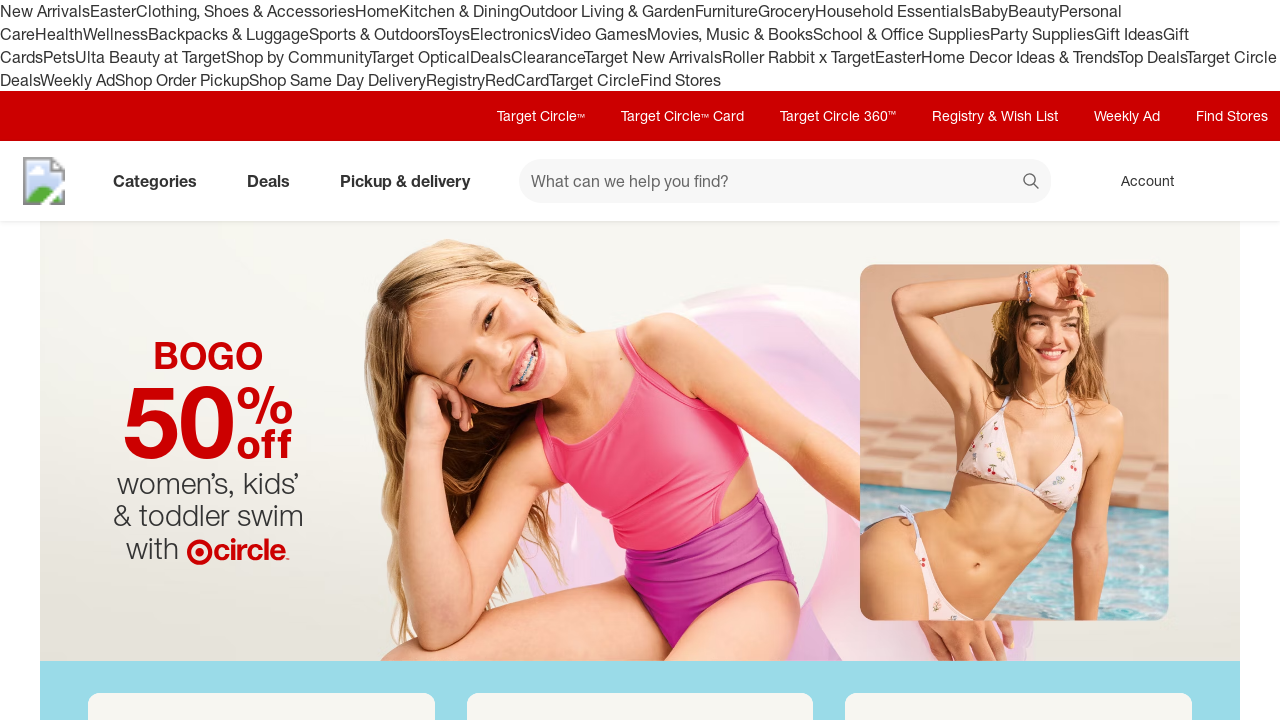

Clicked Terms link in footer at (336, 708) on a:text('Terms')
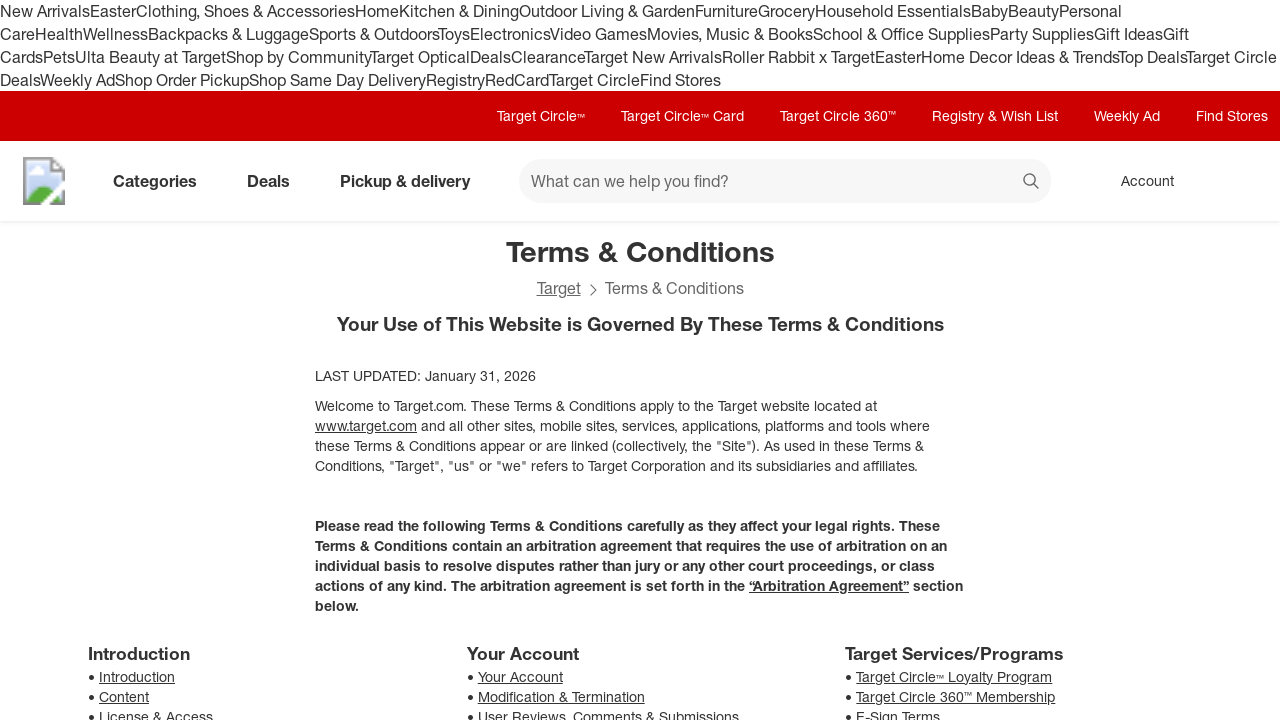

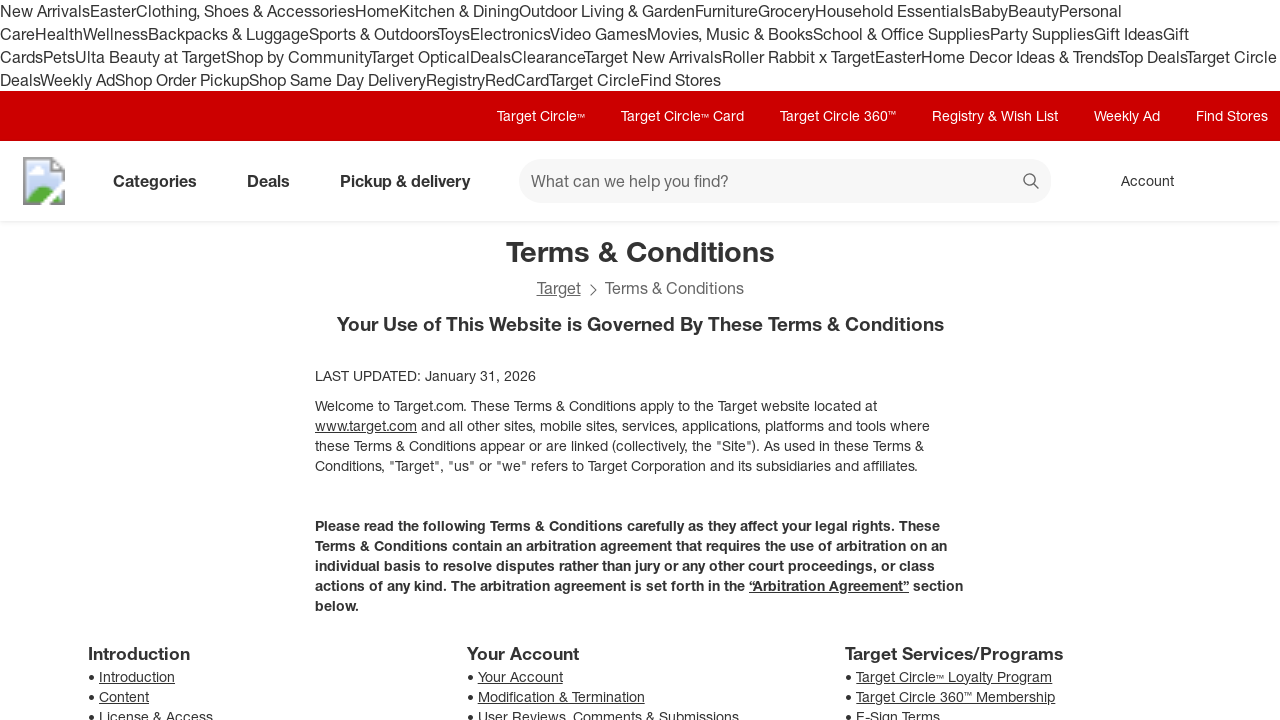